Demonstrates browser automation on python.org by finding elements, clicking a Downloads link, filling and submitting a search form, and scrolling to the bottom of the page.

Starting URL: https://www.python.org/

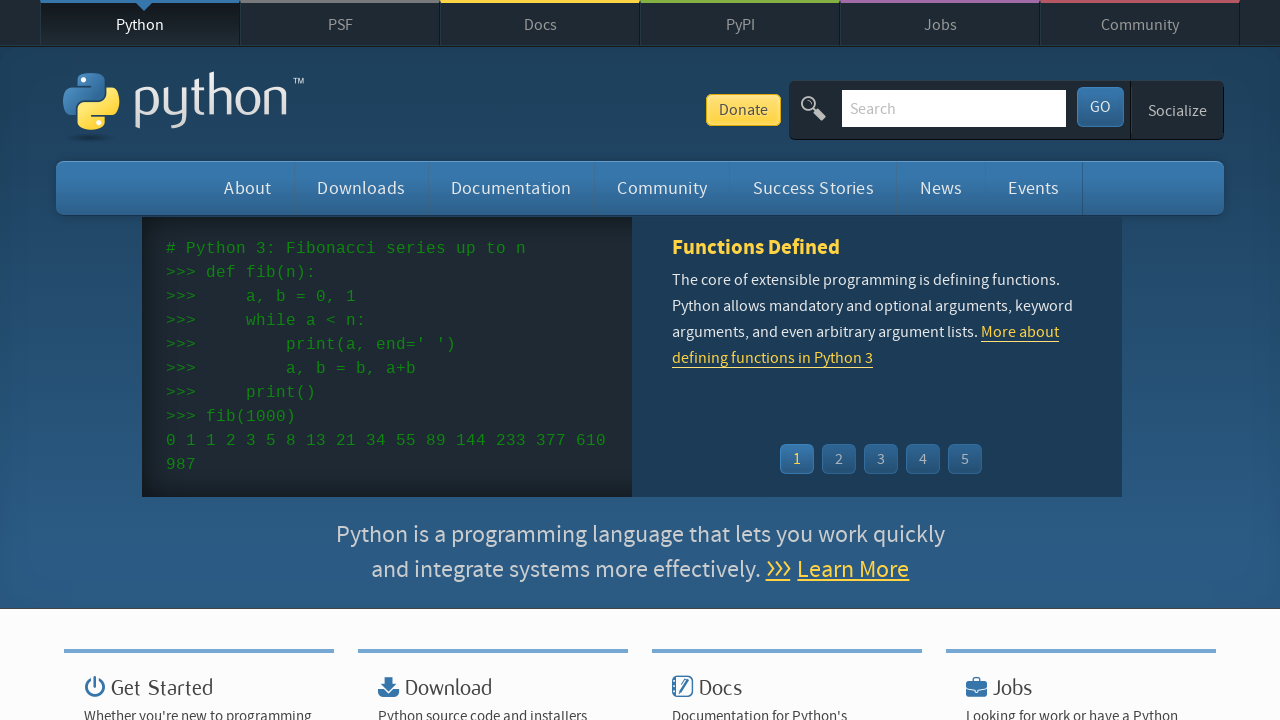

Waited for Python logo to load on python.org homepage
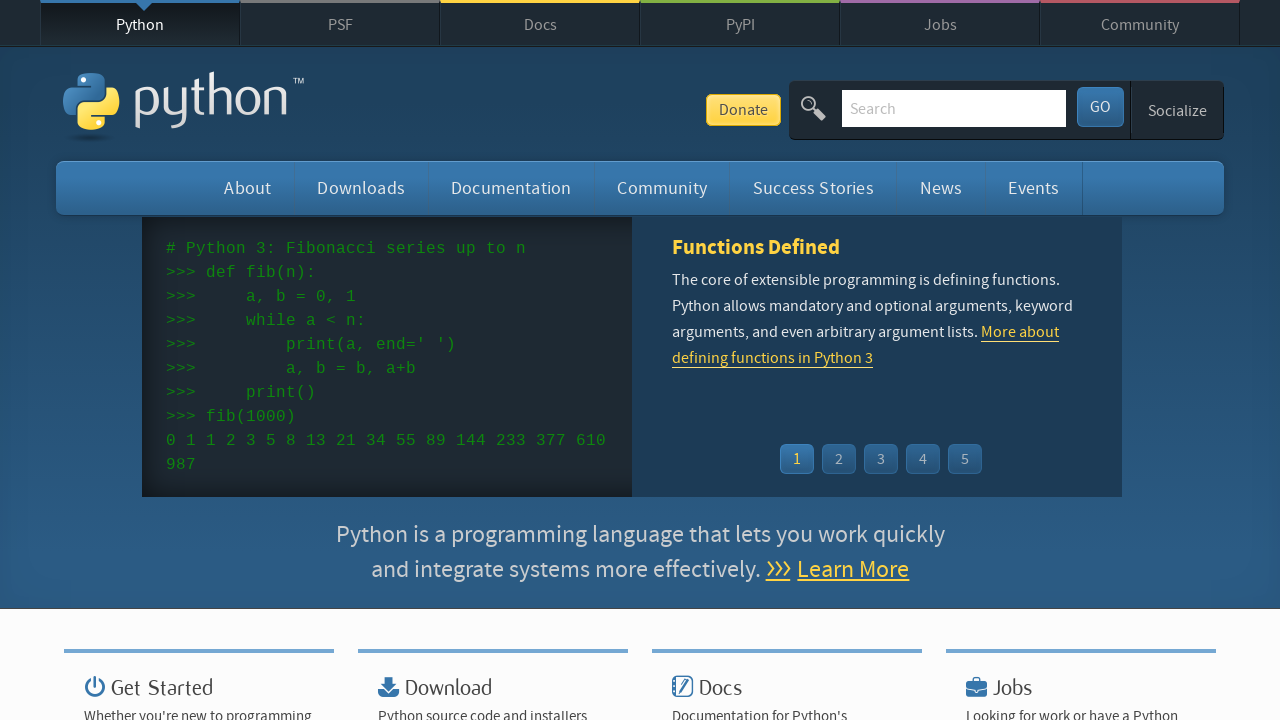

Clicked on Downloads link at (361, 188) on a:text('Downloads')
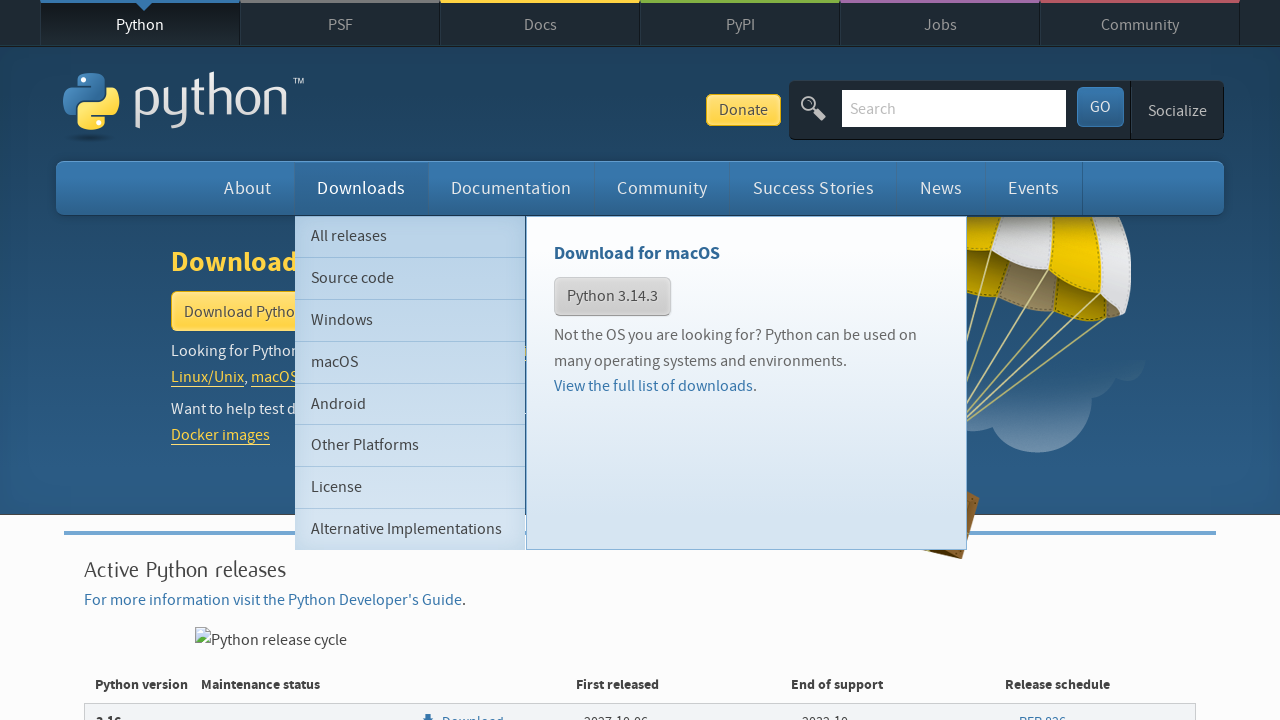

Downloads page loaded and search field is visible
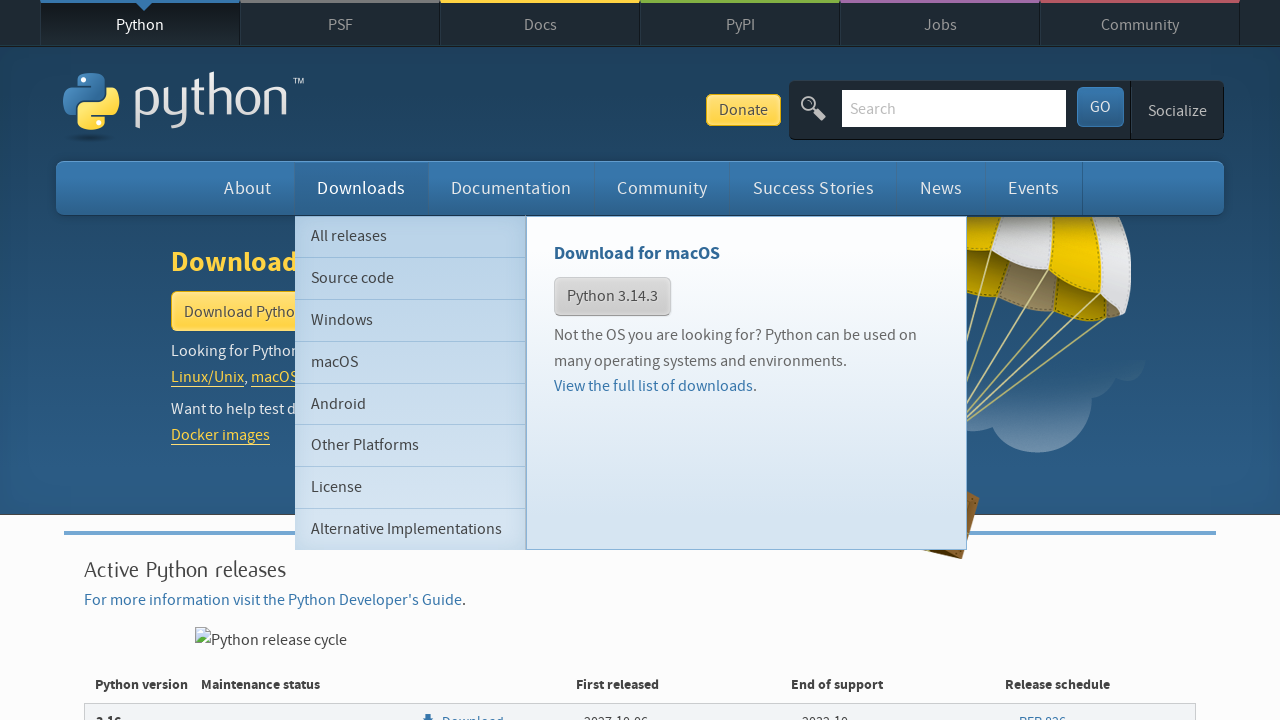

Filled search field with 'new release' on #id-search-field
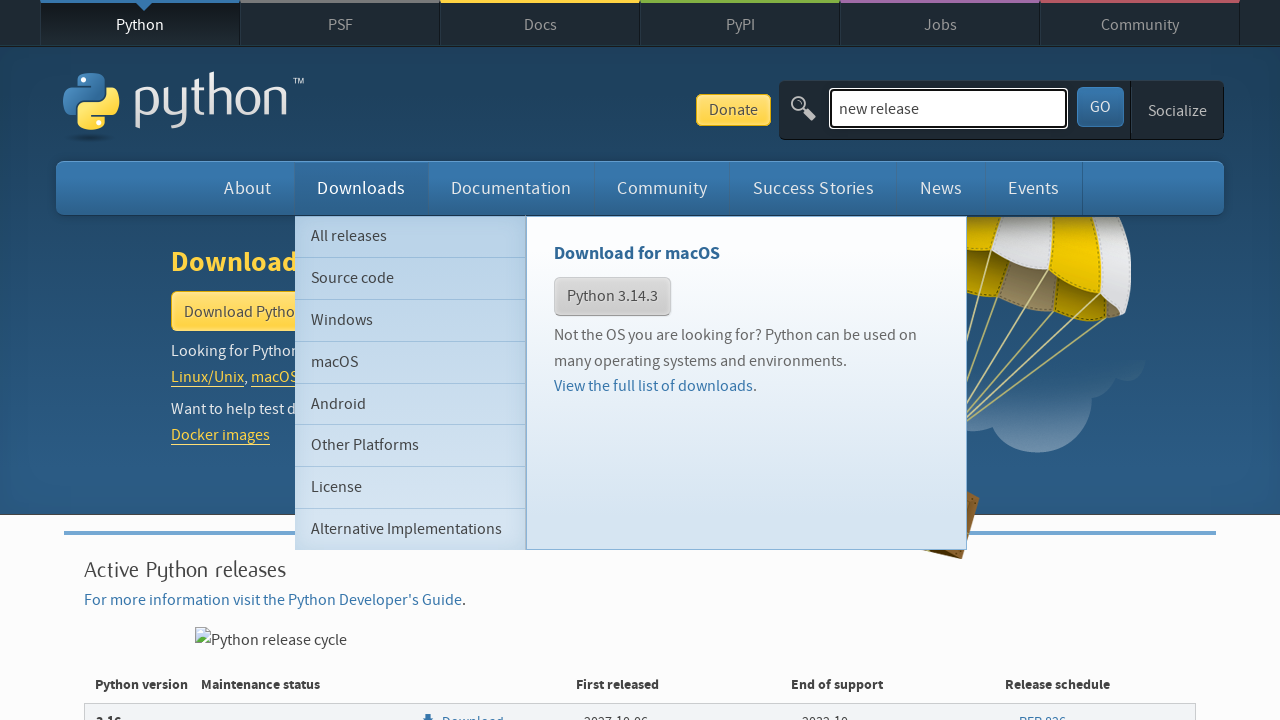

Submitted search form by pressing Enter on #id-search-field
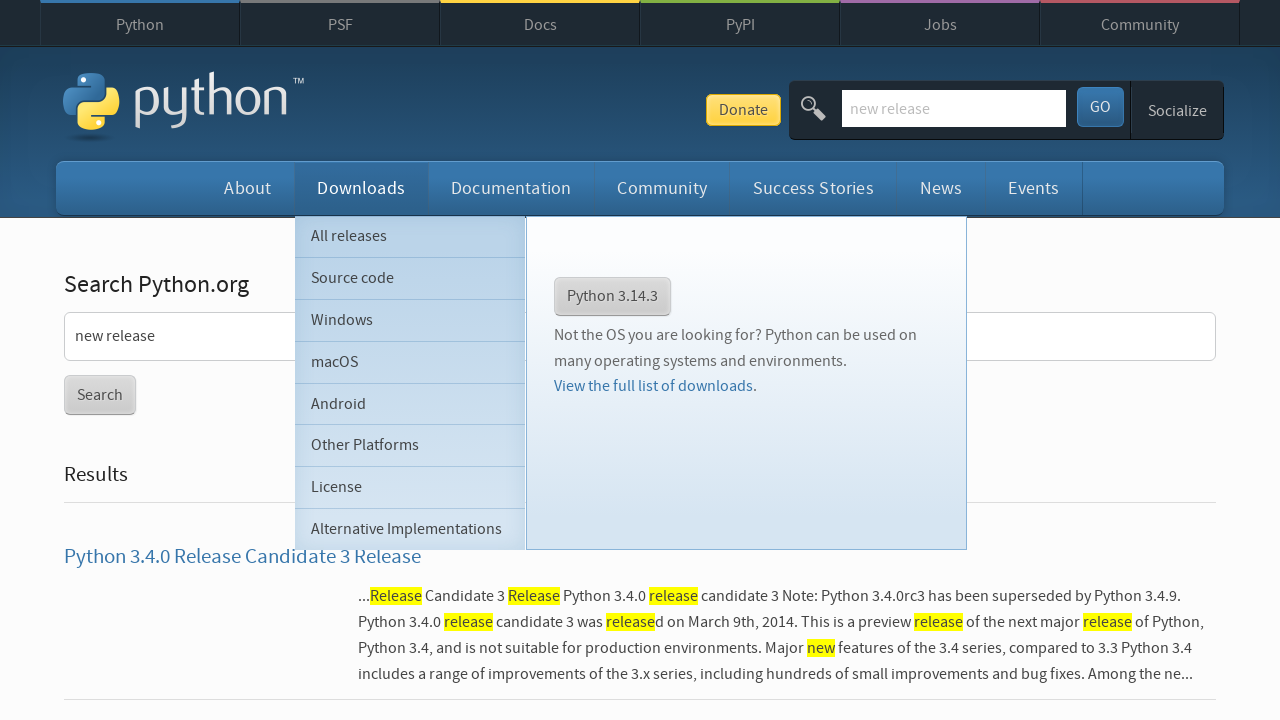

Search results loaded (network idle)
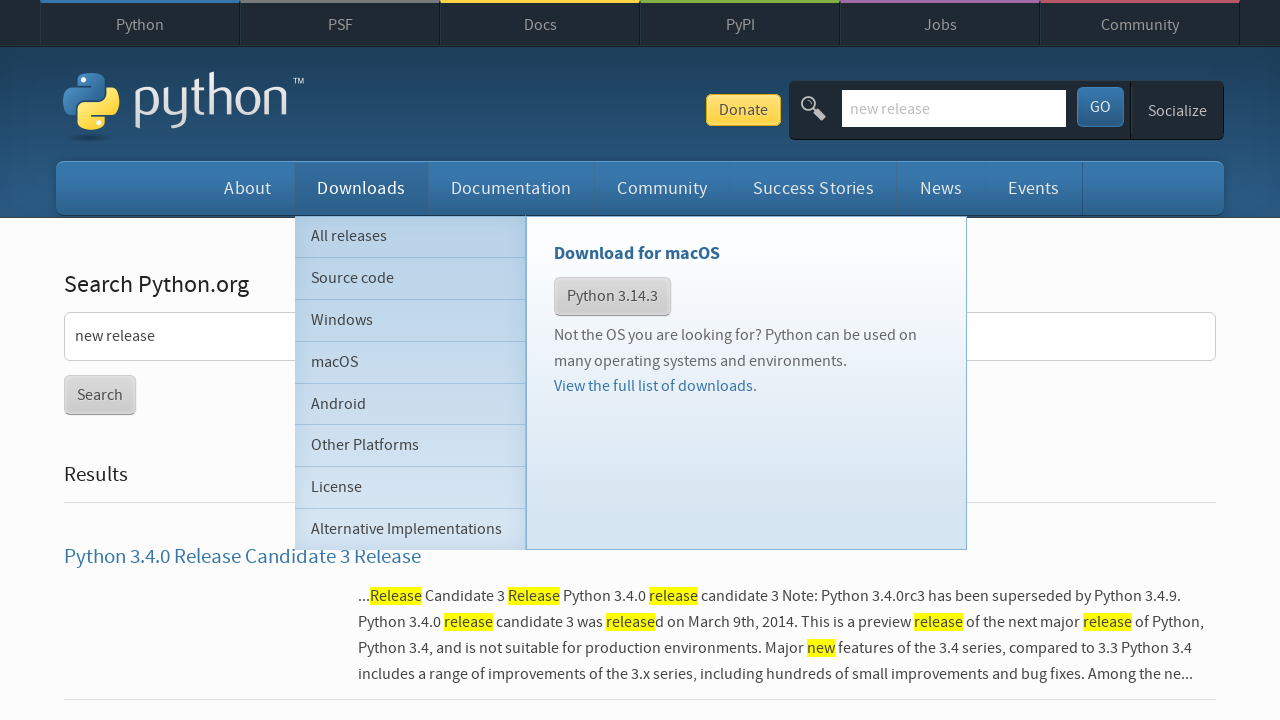

Scrolled to the bottom of the search results page
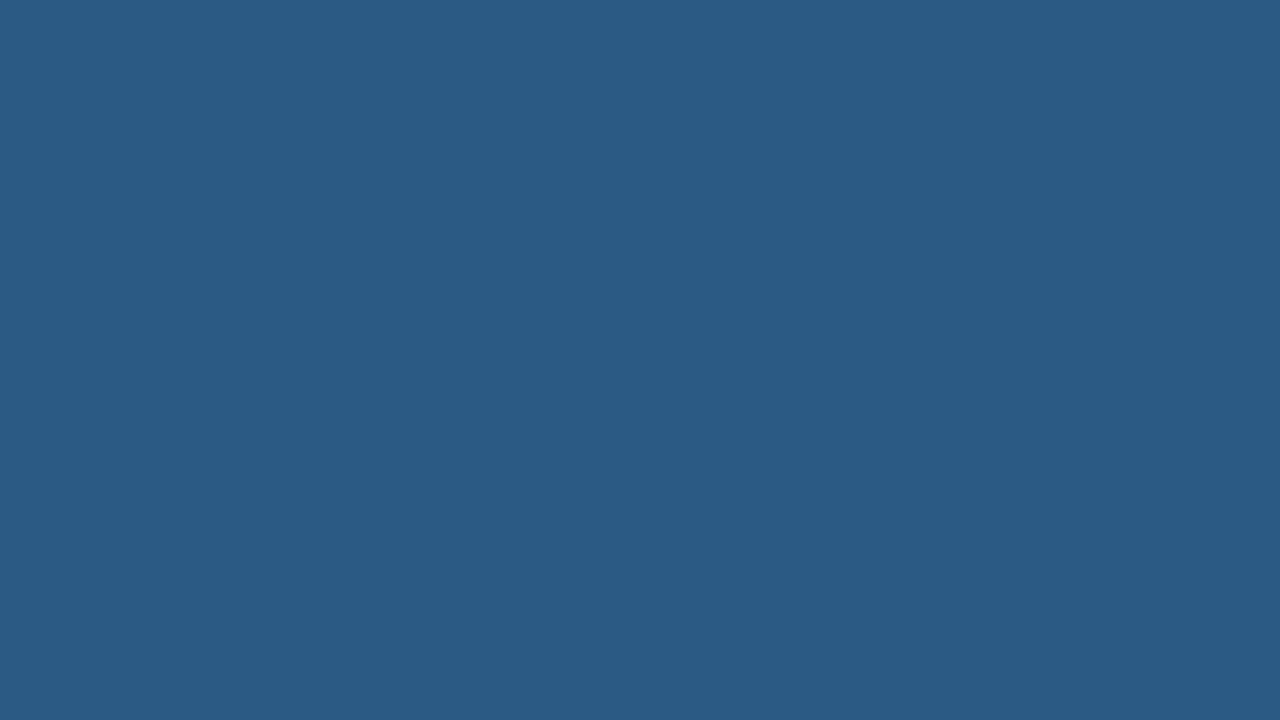

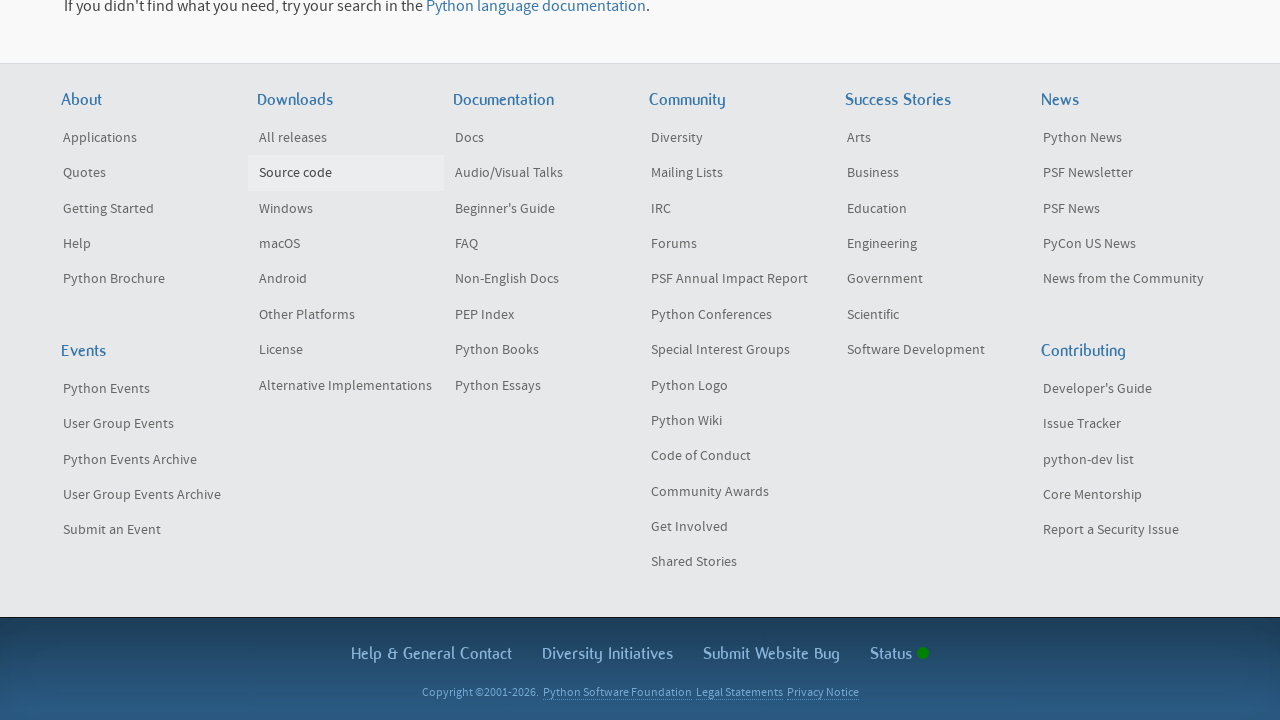